Tests the search functionality on Python.org by searching for "pycon" and verifying results are found

Starting URL: http://www.python.org

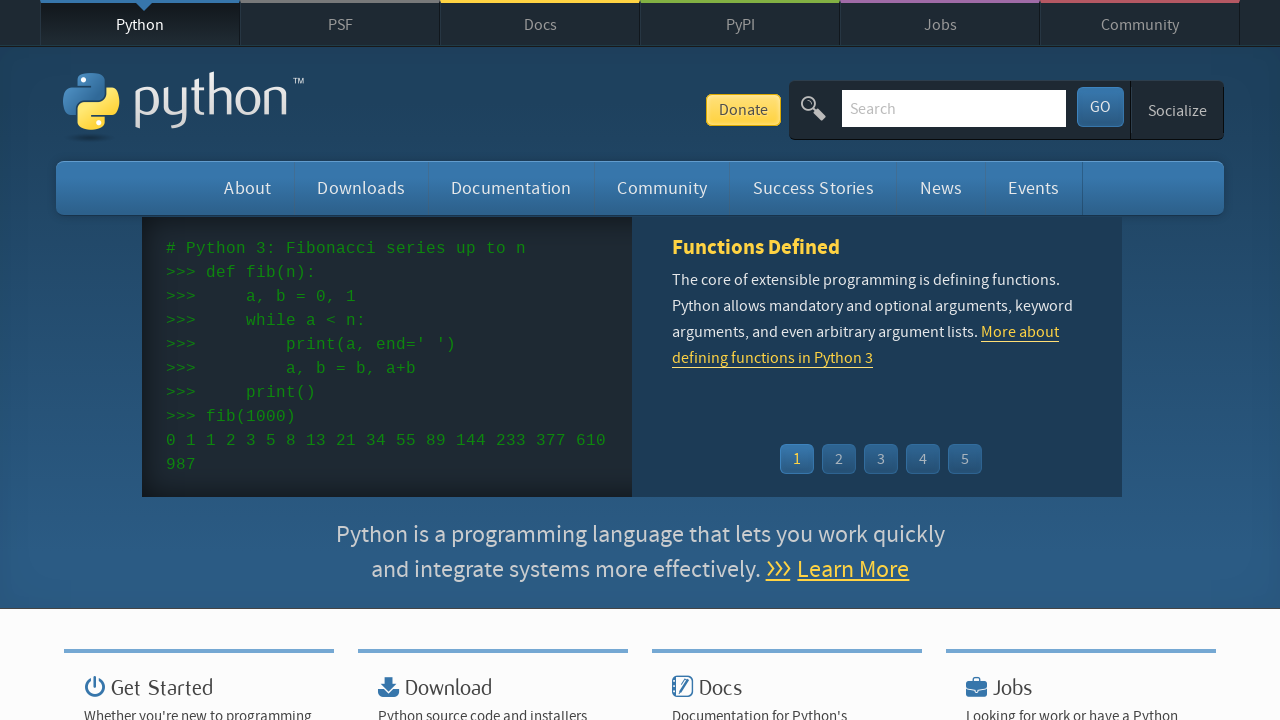

Verified page title contains 'Python'
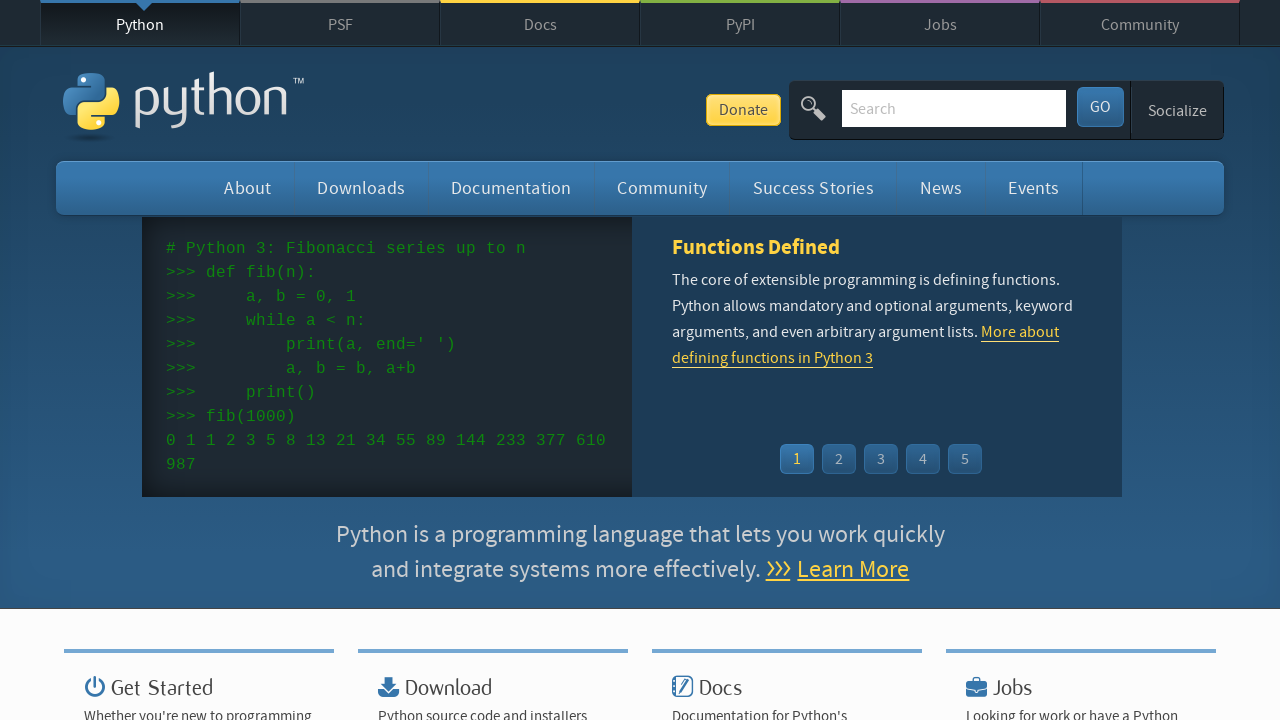

Filled search field with 'pycon' on input[name='q']
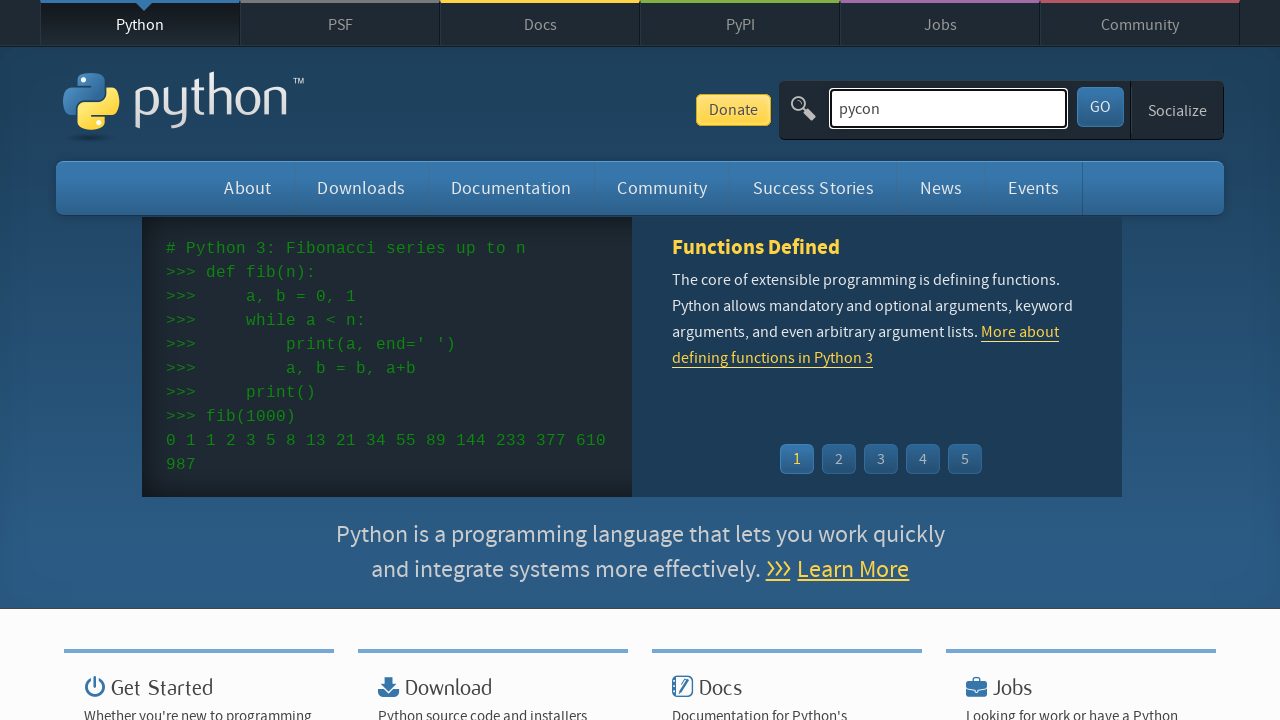

Pressed Enter to submit search for 'pycon' on input[name='q']
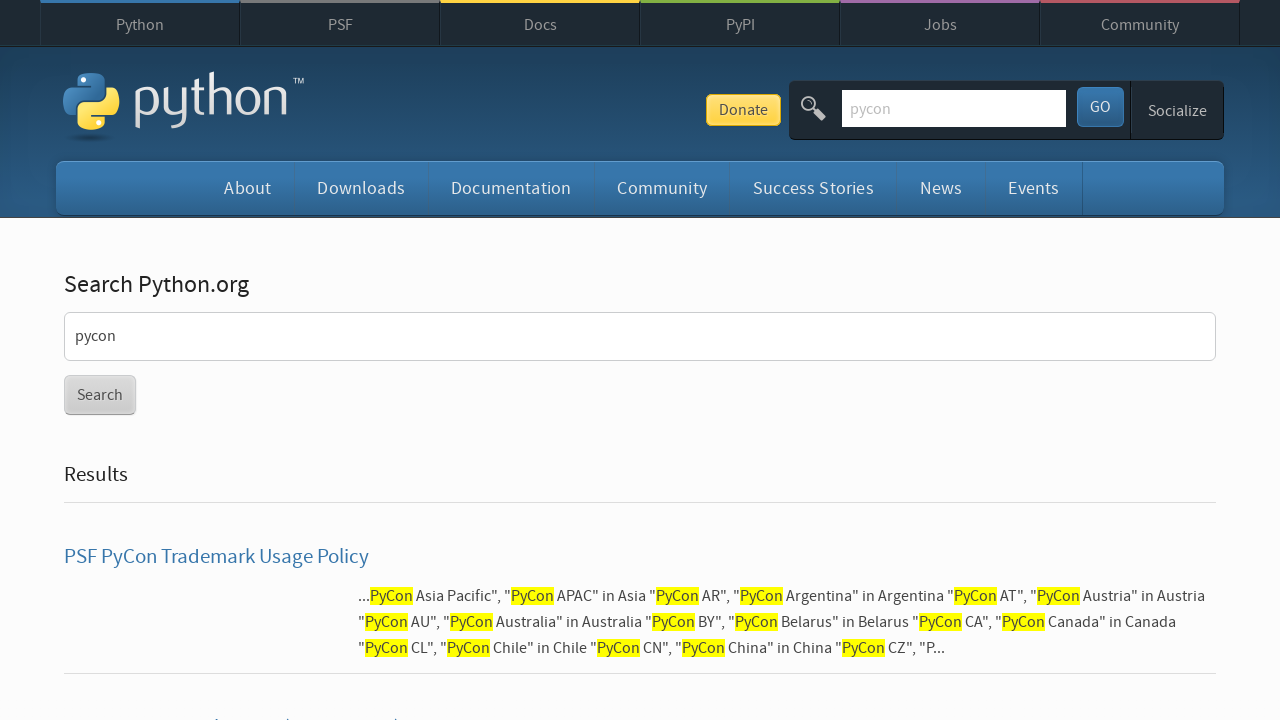

Waited for network idle after search submission
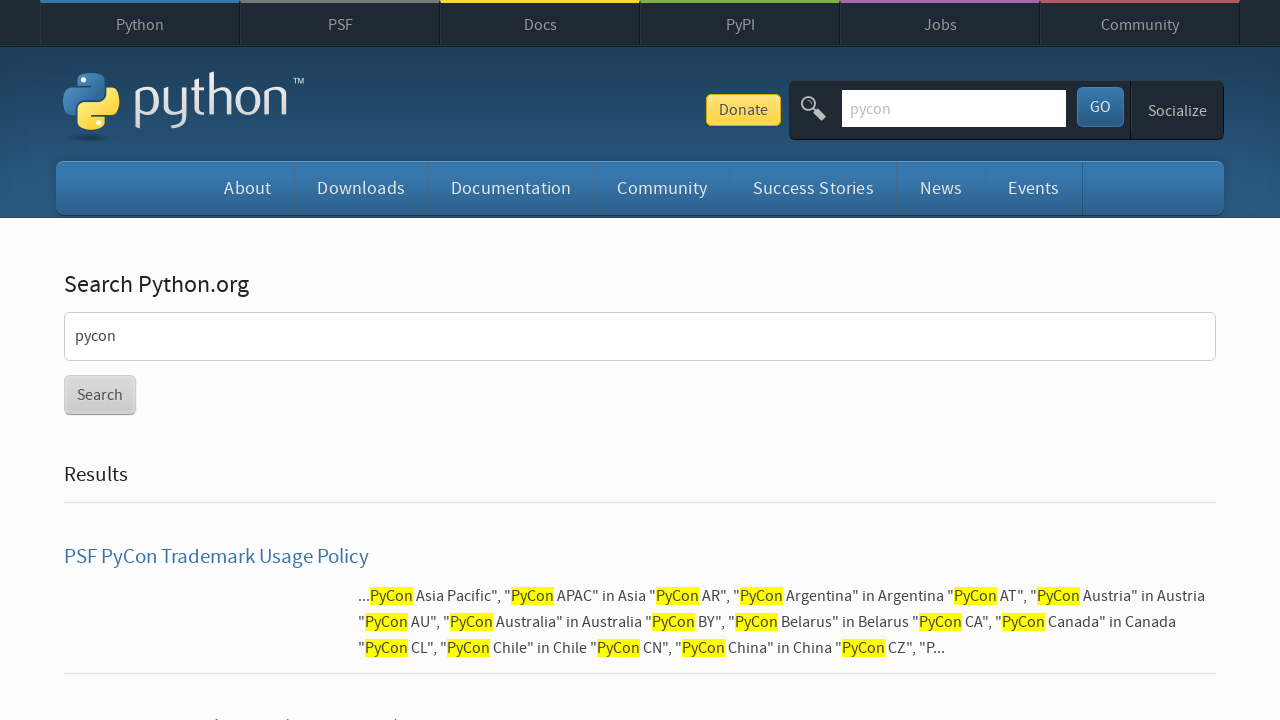

Verified search results were found (no 'No results found' message)
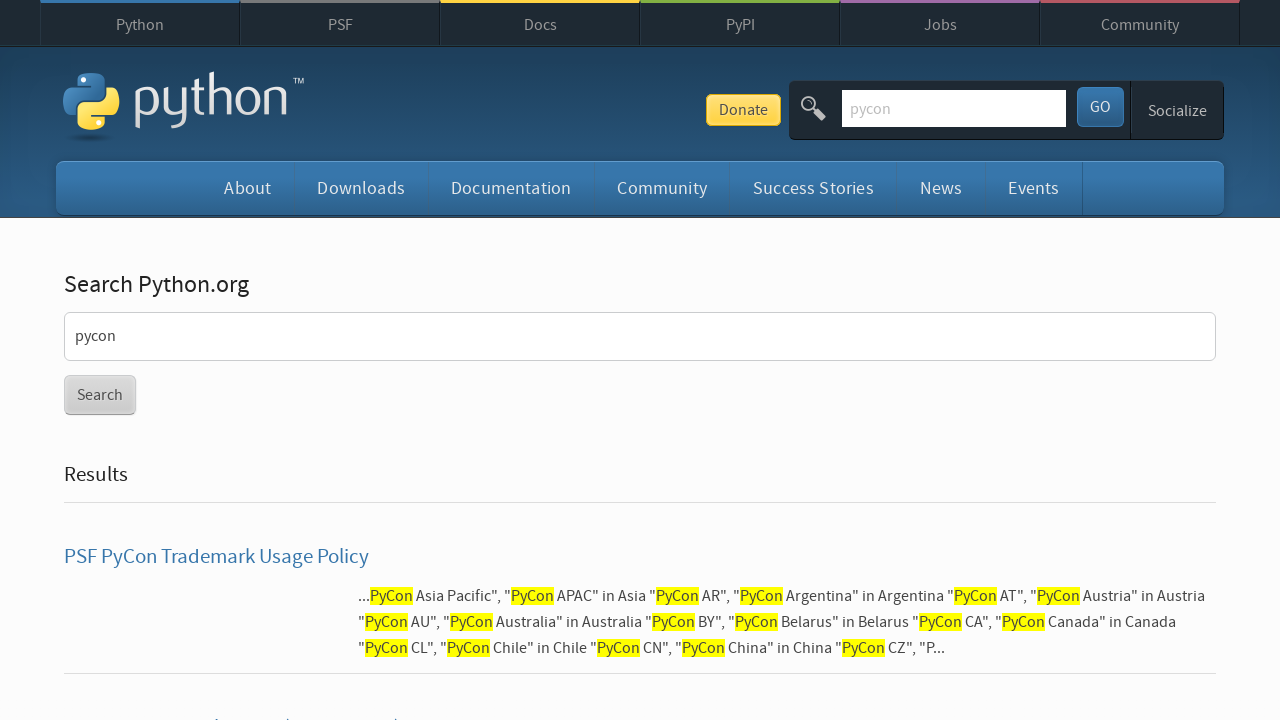

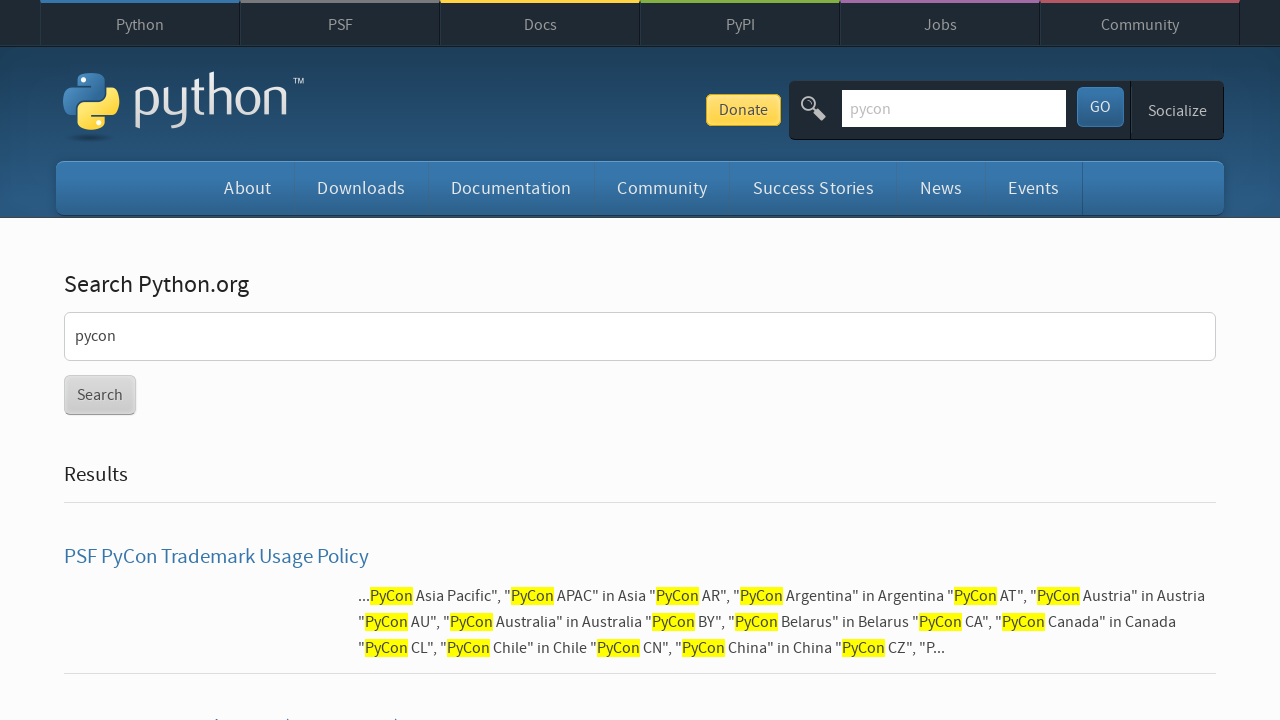